Tests registration form validation with invalid email format and verifies email validation error messages

Starting URL: https://alada.vn/tai-khoan/dang-ky.html

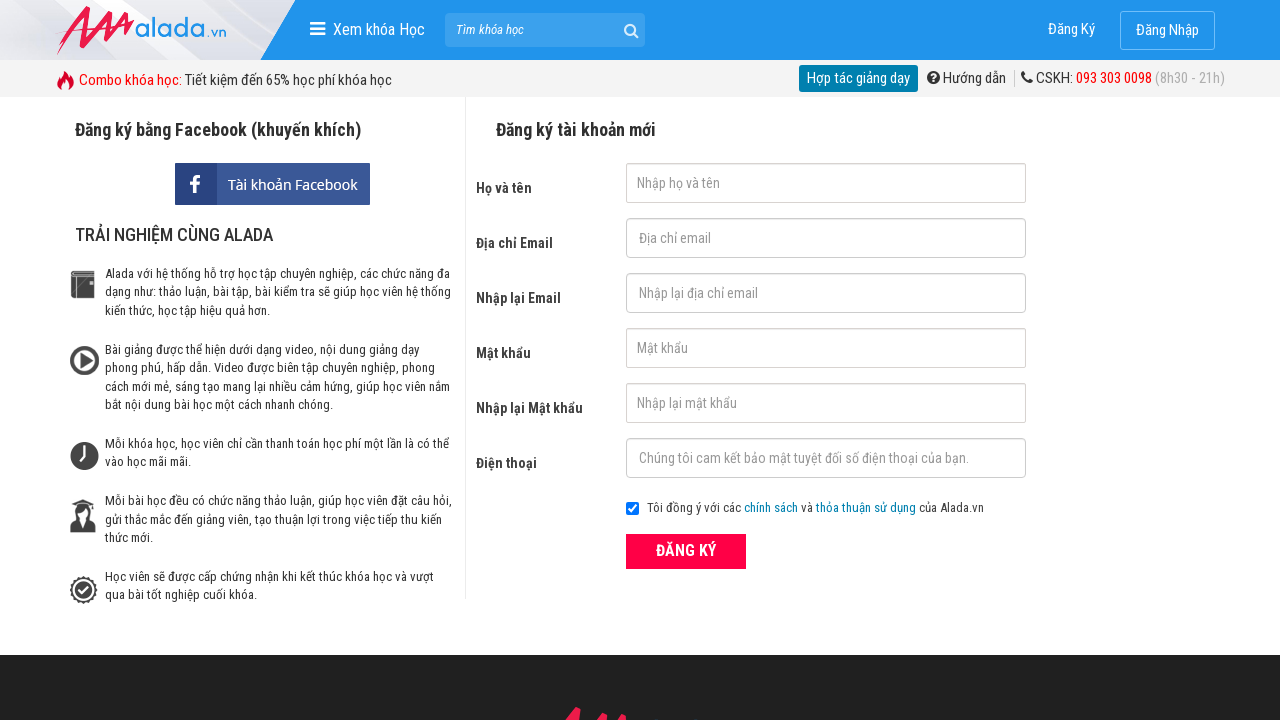

Filled first name field with 'Tran Thanh Truc' on #txtFirstname
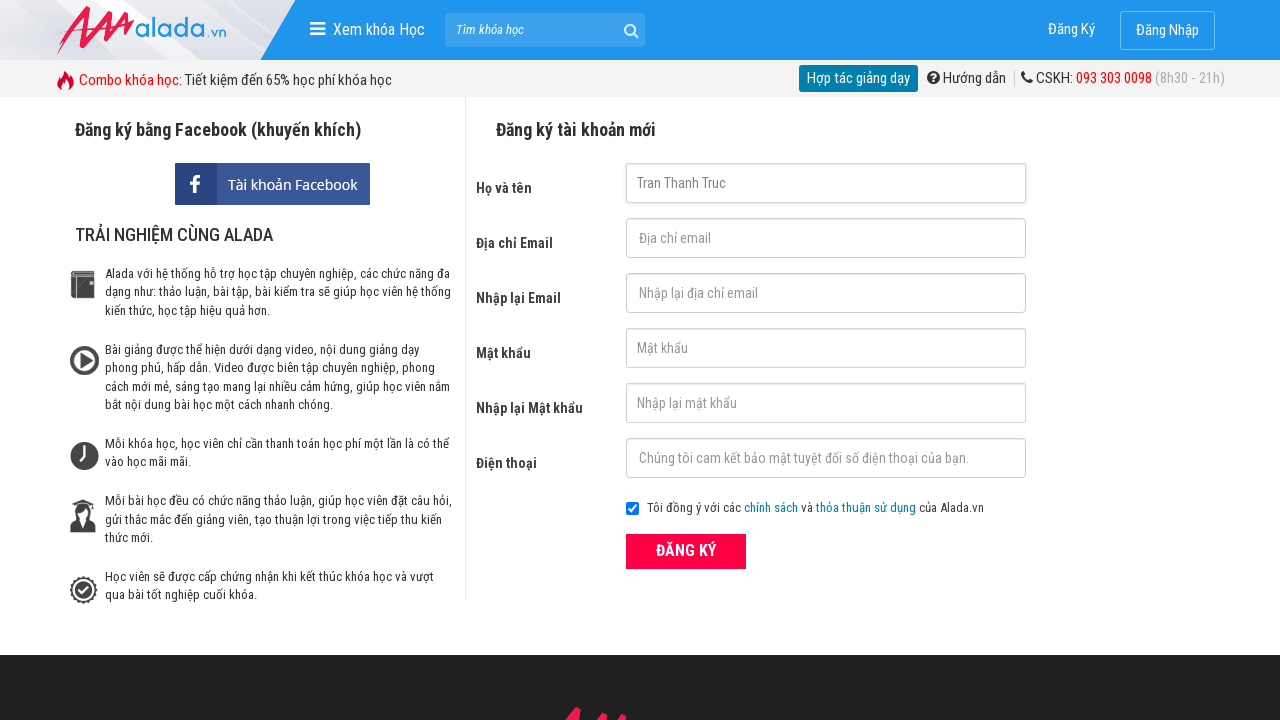

Filled email field with invalid format '123@gmail@com' on #txtEmail
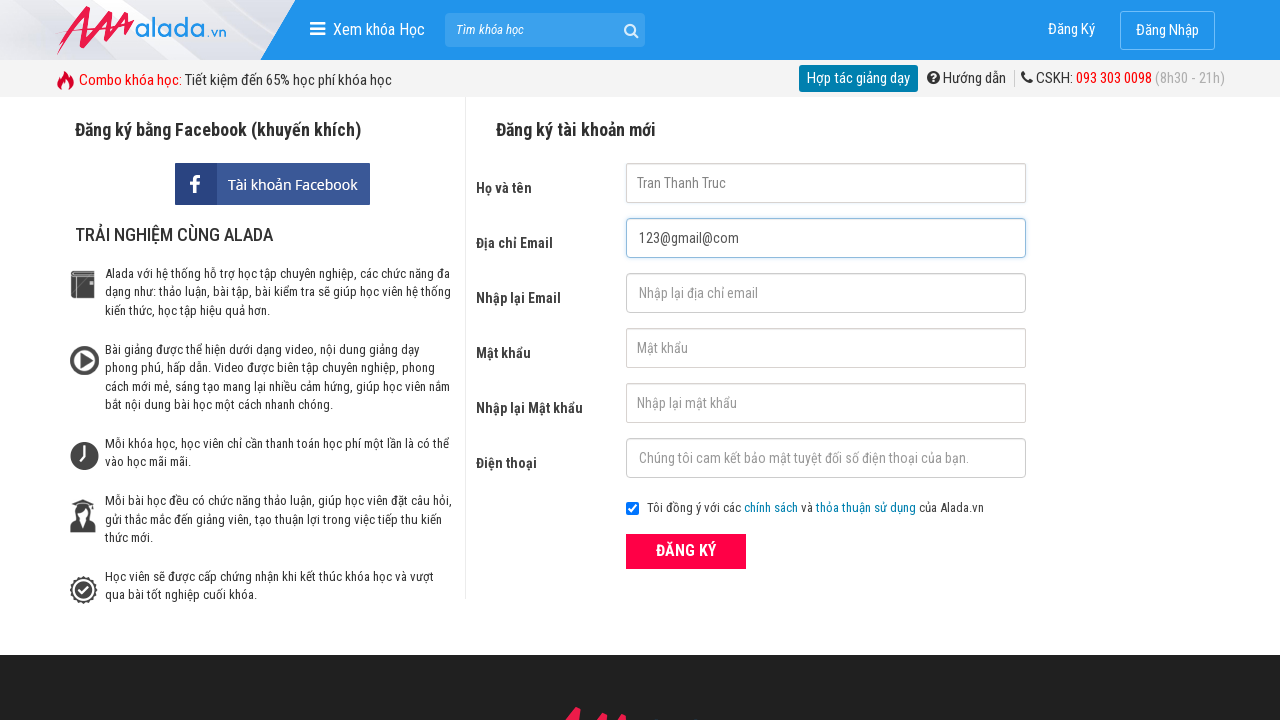

Filled confirm email field with invalid format '123@gmail@com' on #txtCEmail
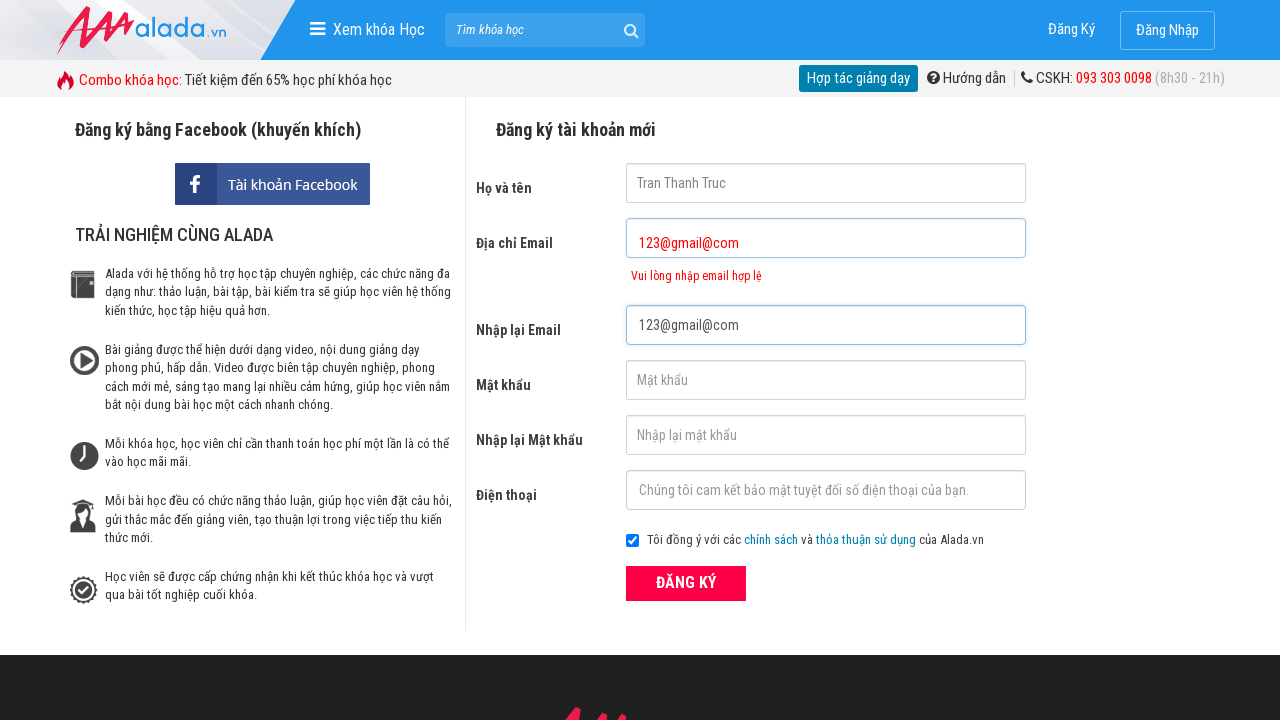

Filled password field with '123123' on #txtPassword
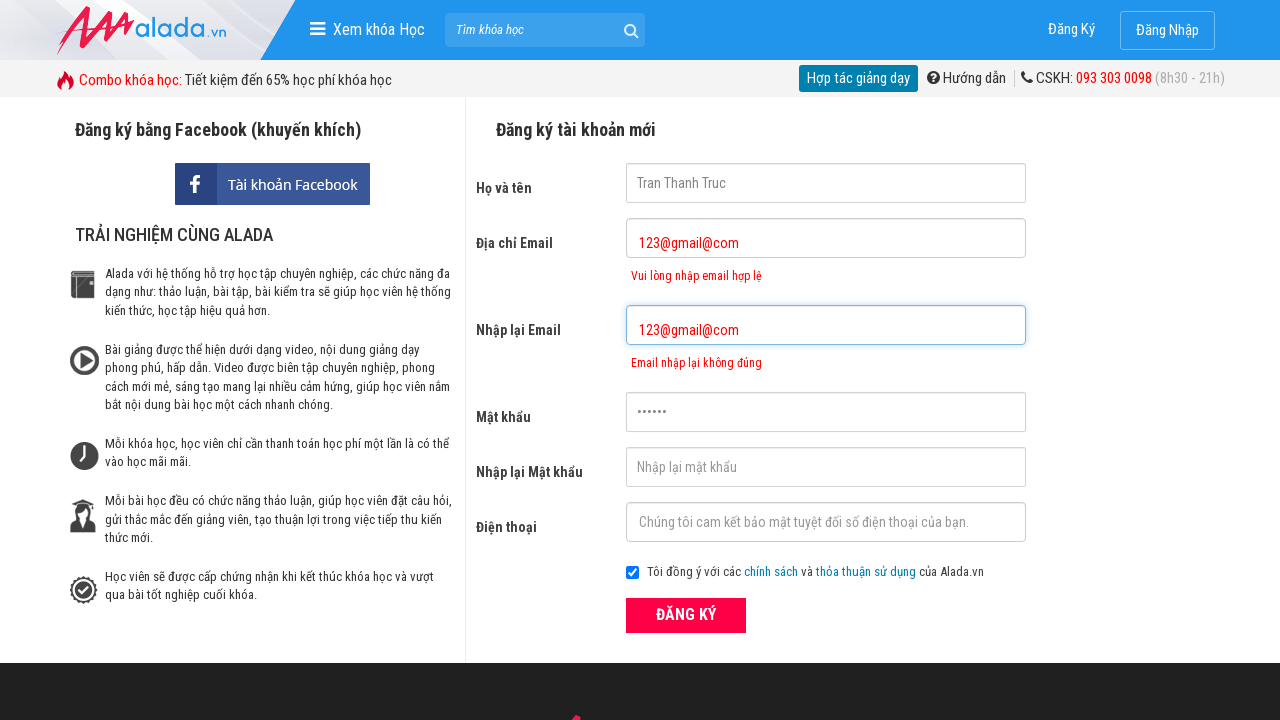

Filled confirm password field with '123123' on #txtCPassword
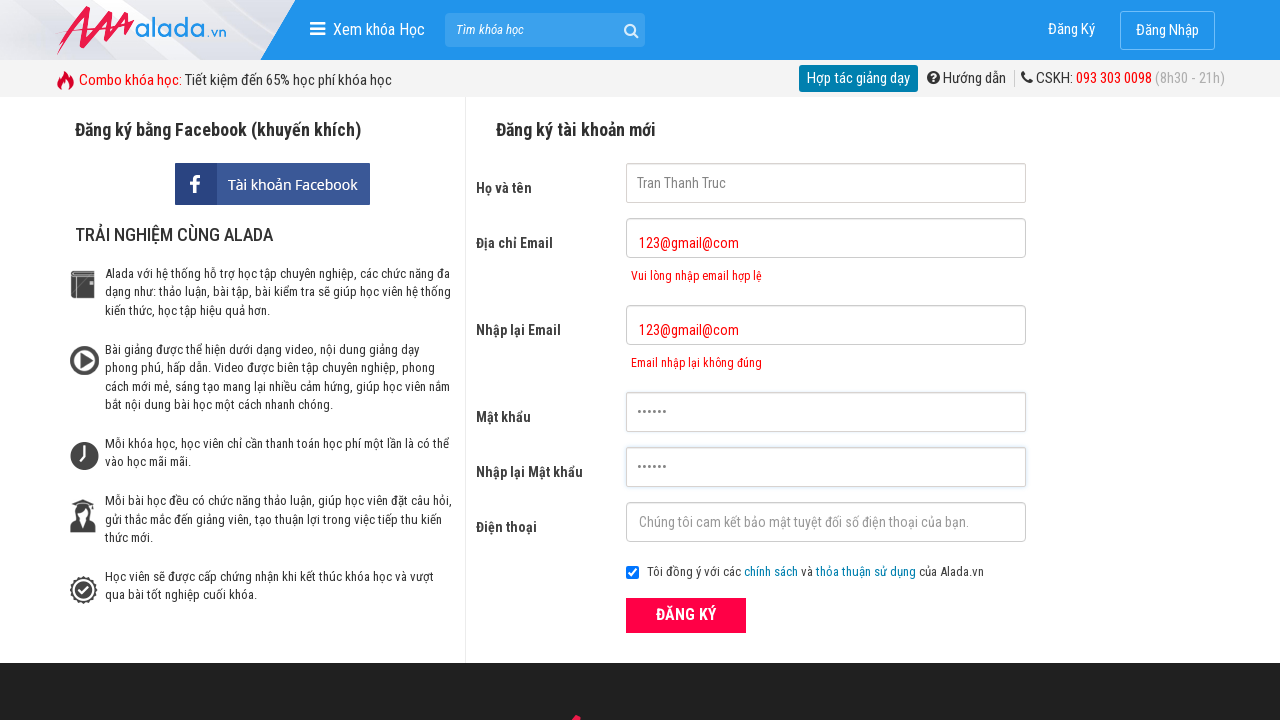

Filled phone field with '0392210903' on #txtPhone
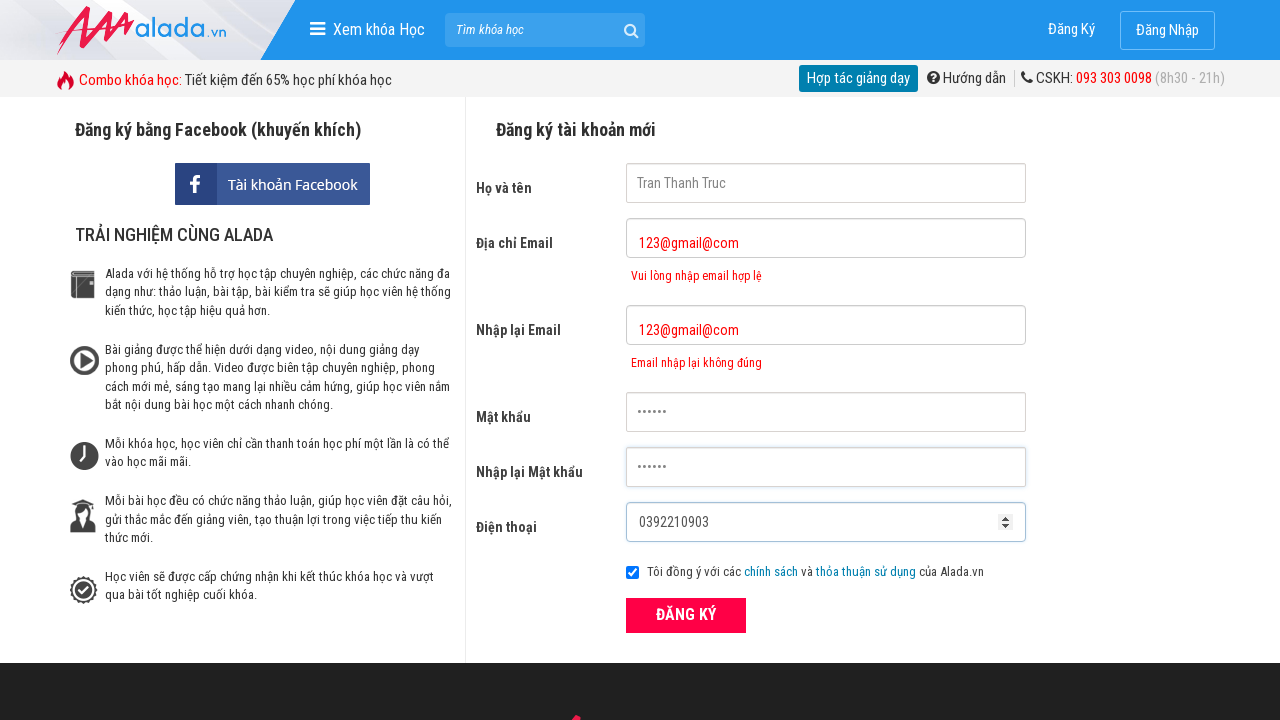

Clicked ĐĂNG KÝ (register) button at (686, 615) on xpath=//form[@id='frmLogin']//button[text()='ĐĂNG KÝ']
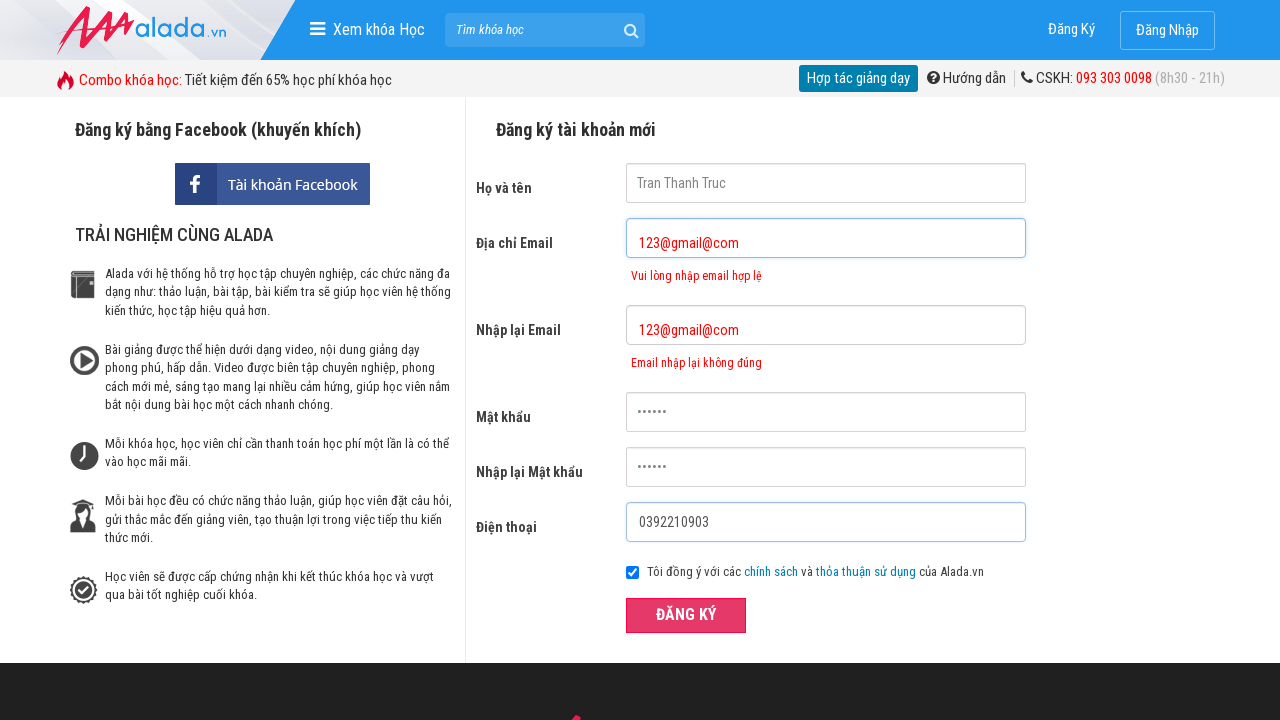

Email validation error message appeared
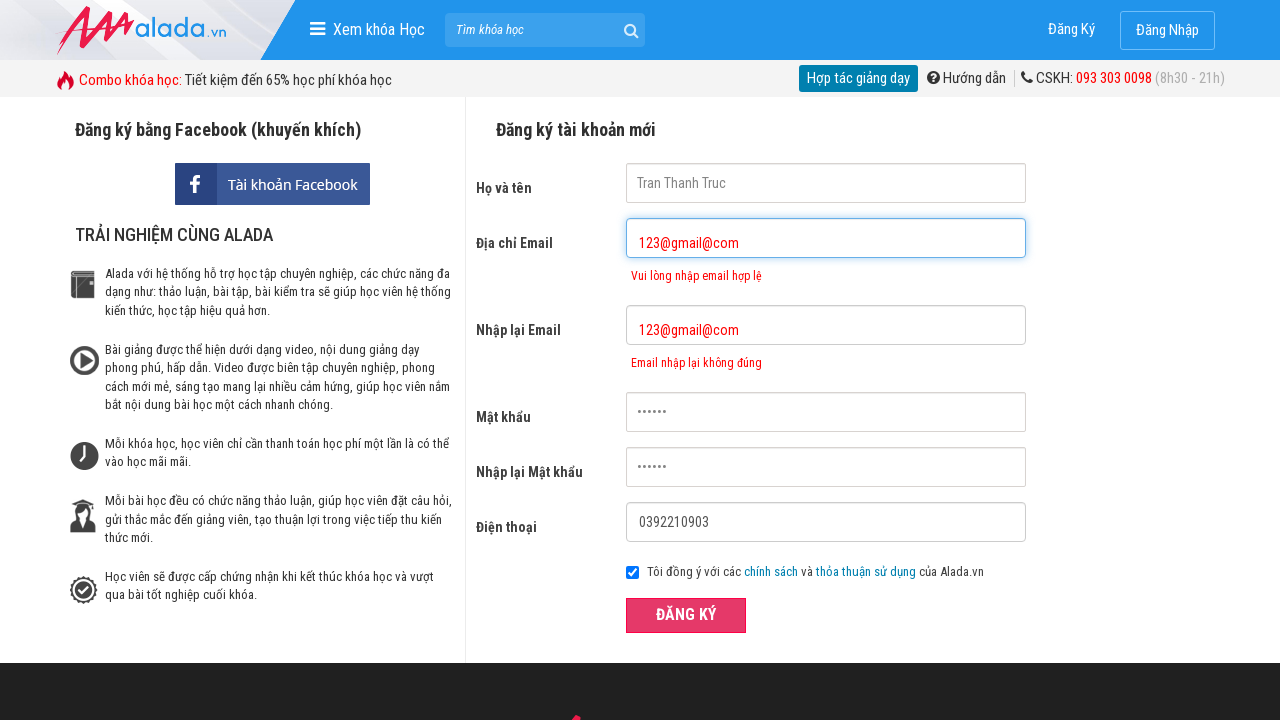

Confirm email validation error message appeared
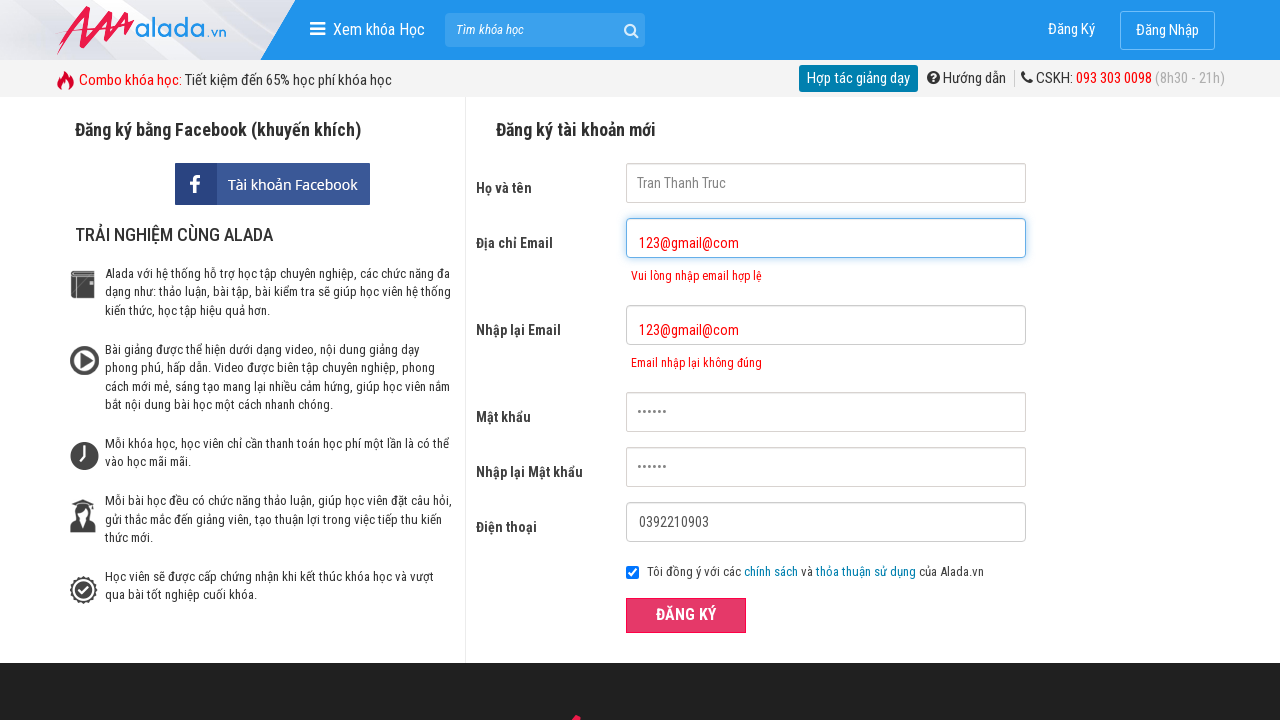

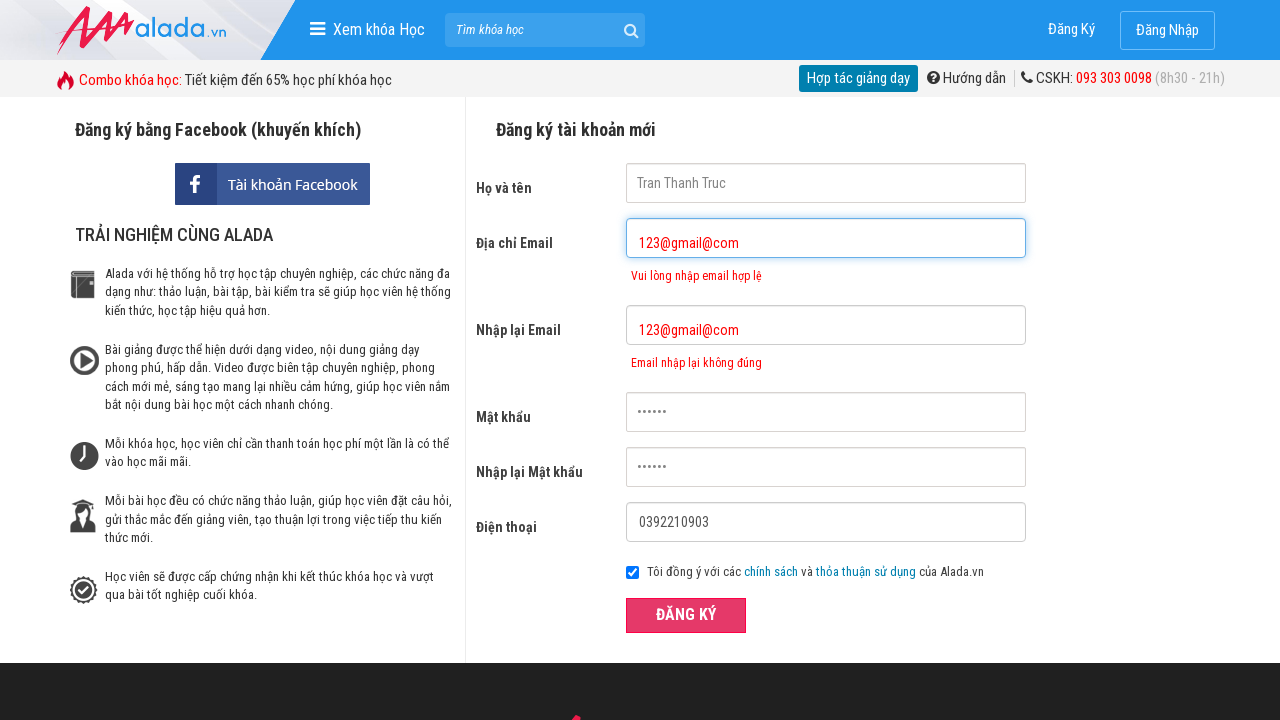